Tests sign-up form validation with empty password fields

Starting URL: https://moneyway.fly.dev/users/sign_up

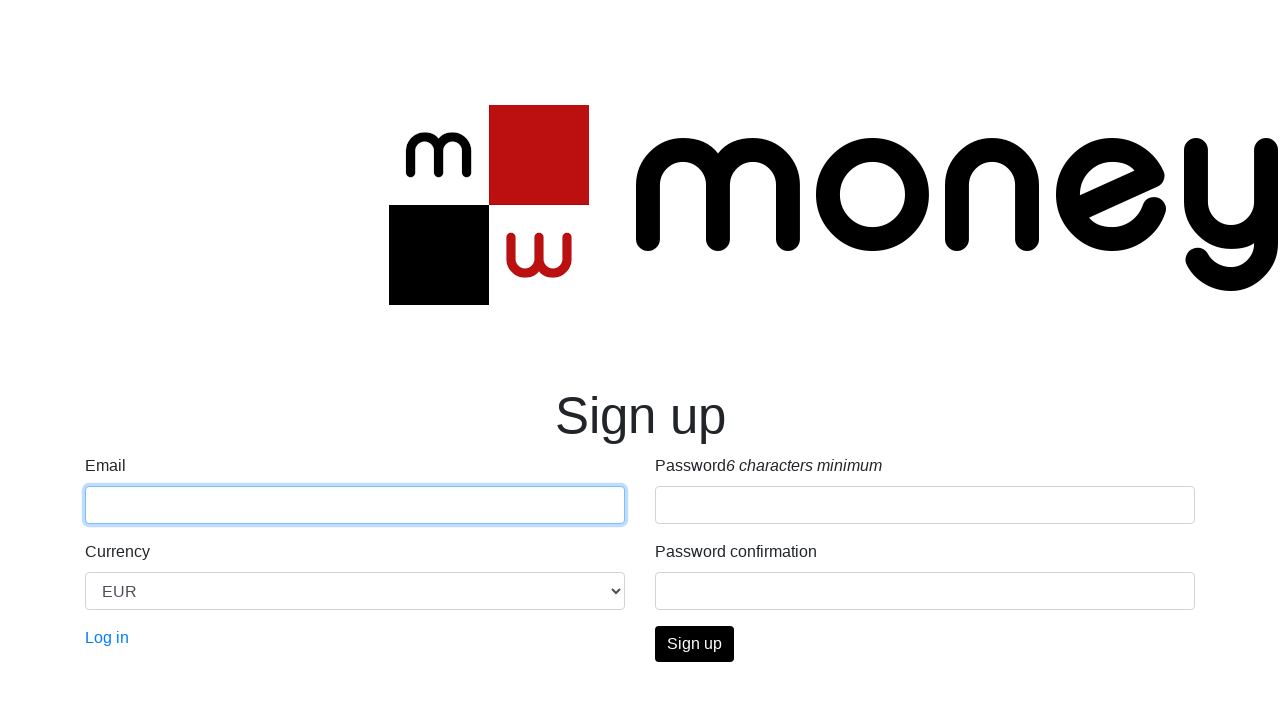

Navigated to sign-up page
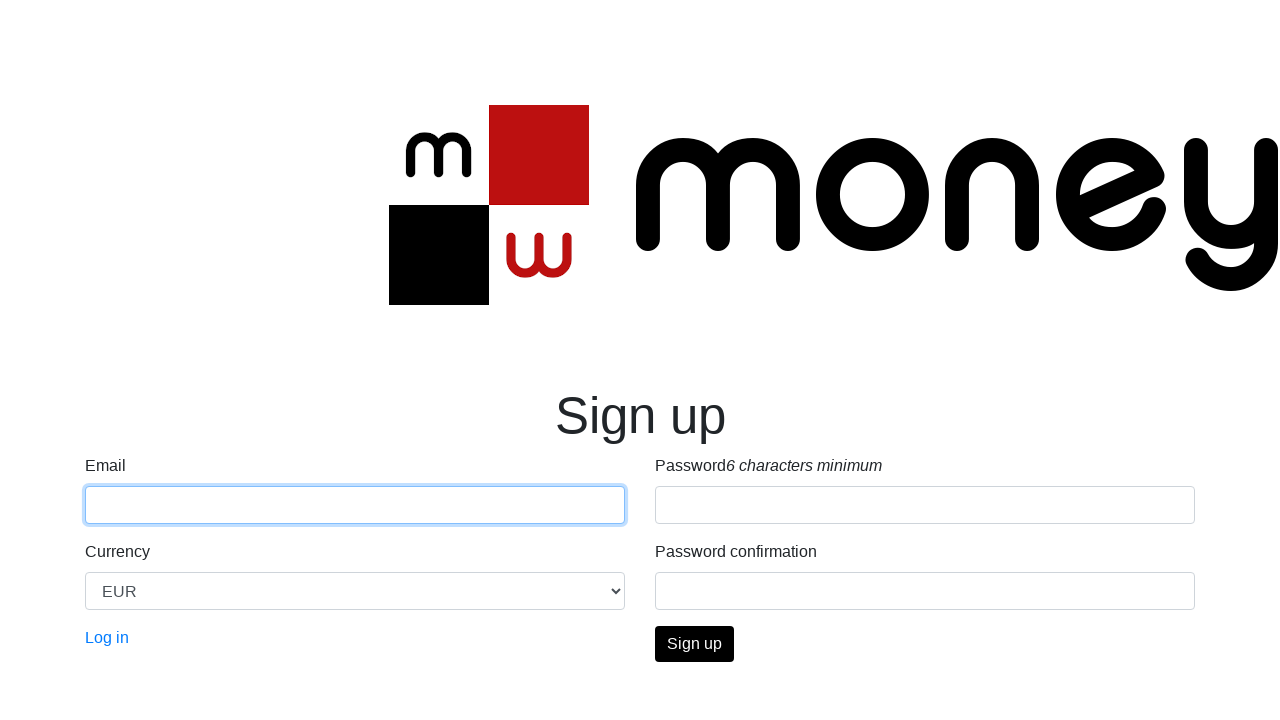

Filled email field with 'mike.wilson@example.com' on #user_email
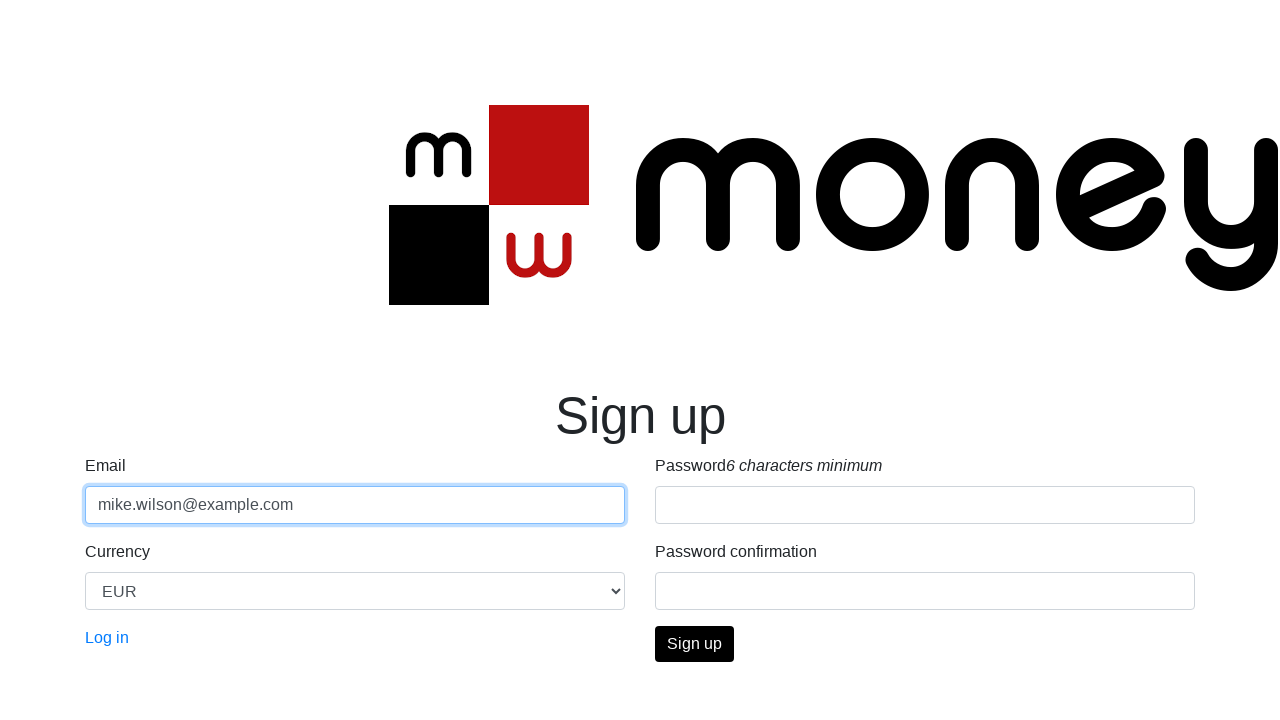

Selected EUR from currency dropdown on #user_currency
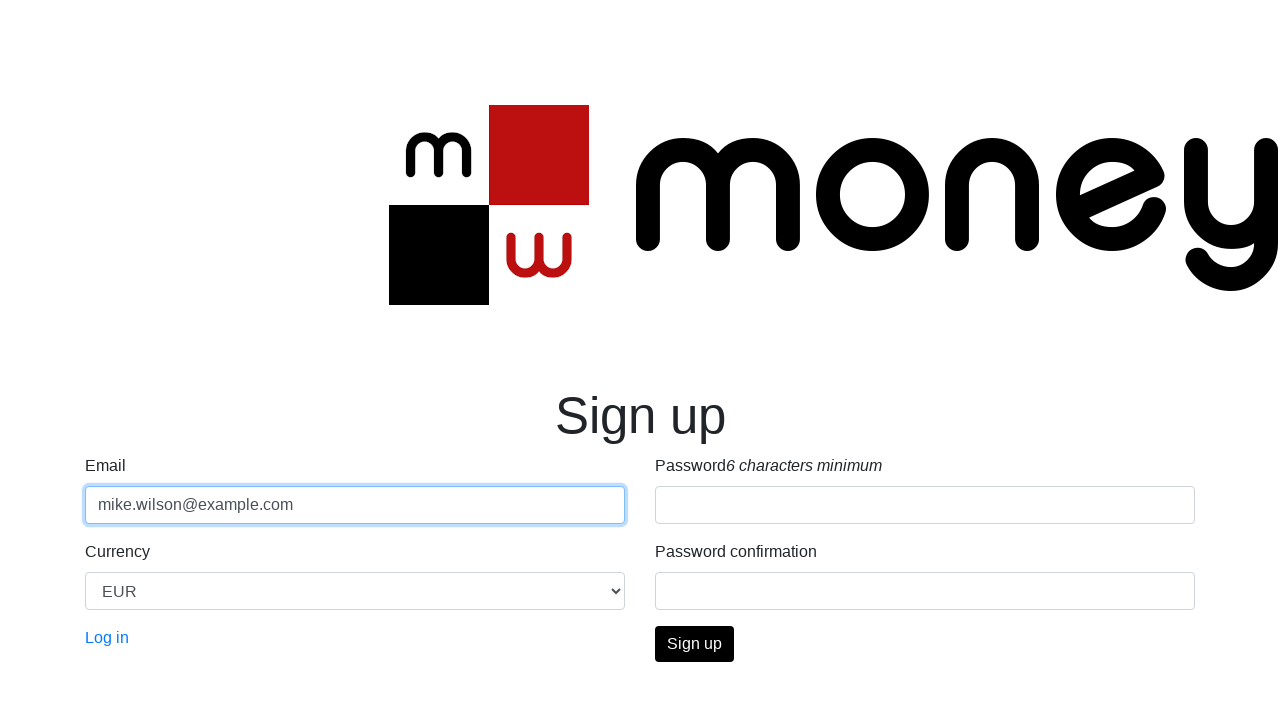

Left password field empty on #user_password
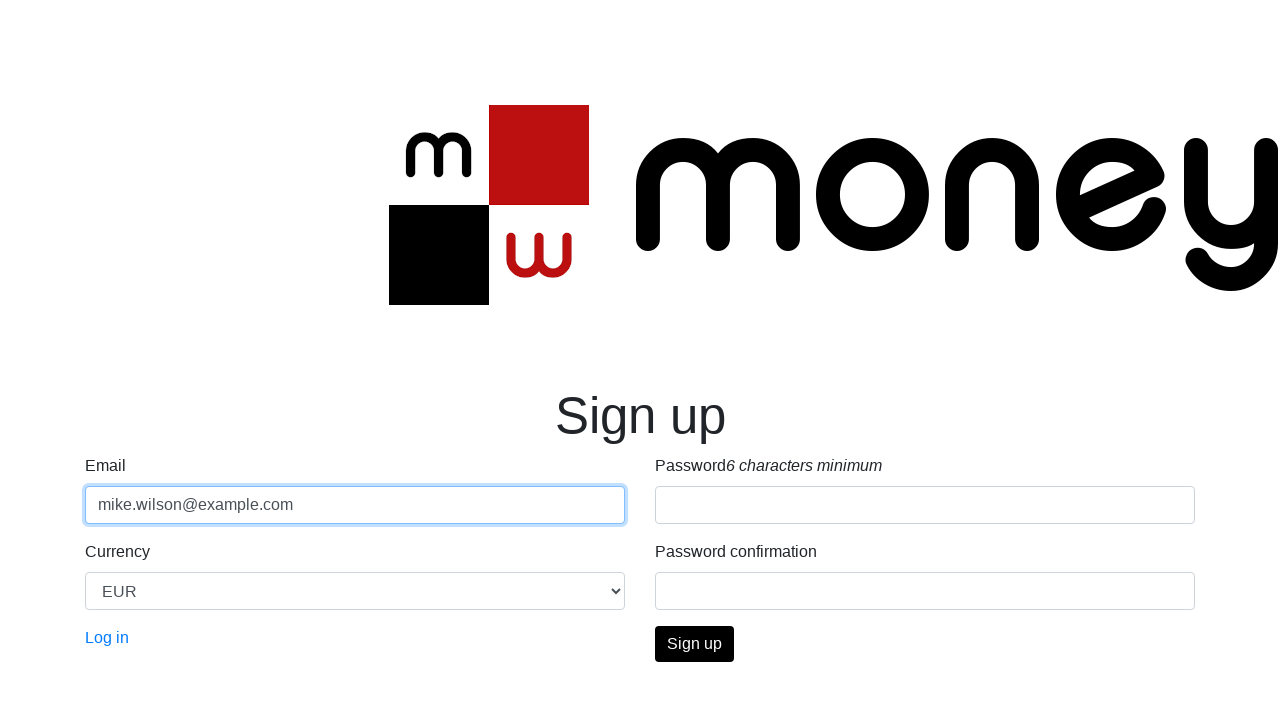

Left password confirmation field empty on #user_password_confirmation
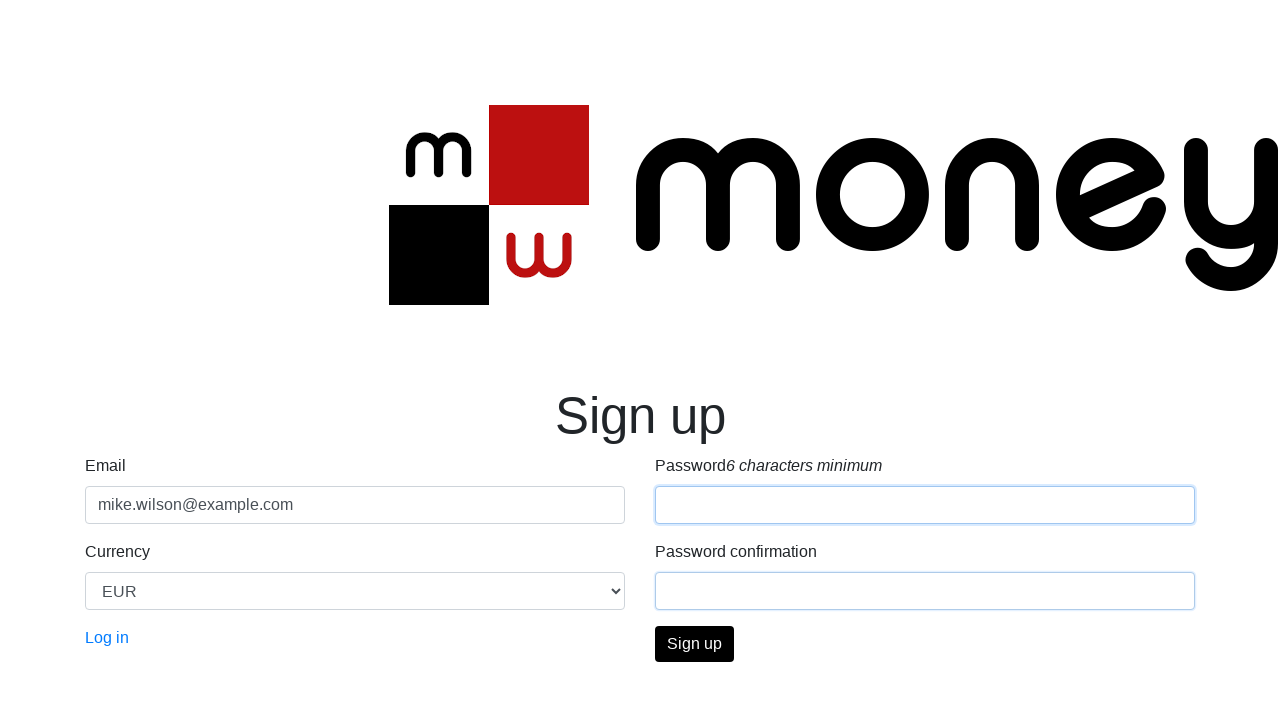

Clicked submit button to attempt sign-up with empty passwords at (694, 644) on .btn-primary
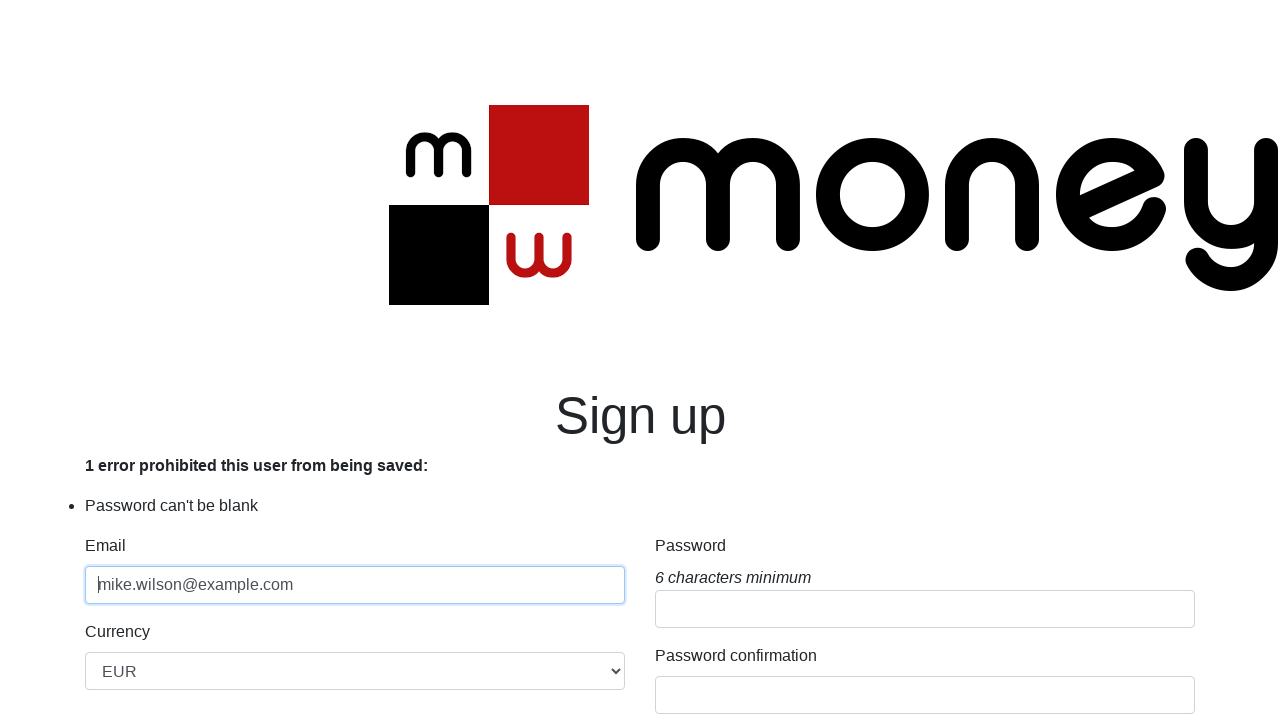

Form validation error message appeared
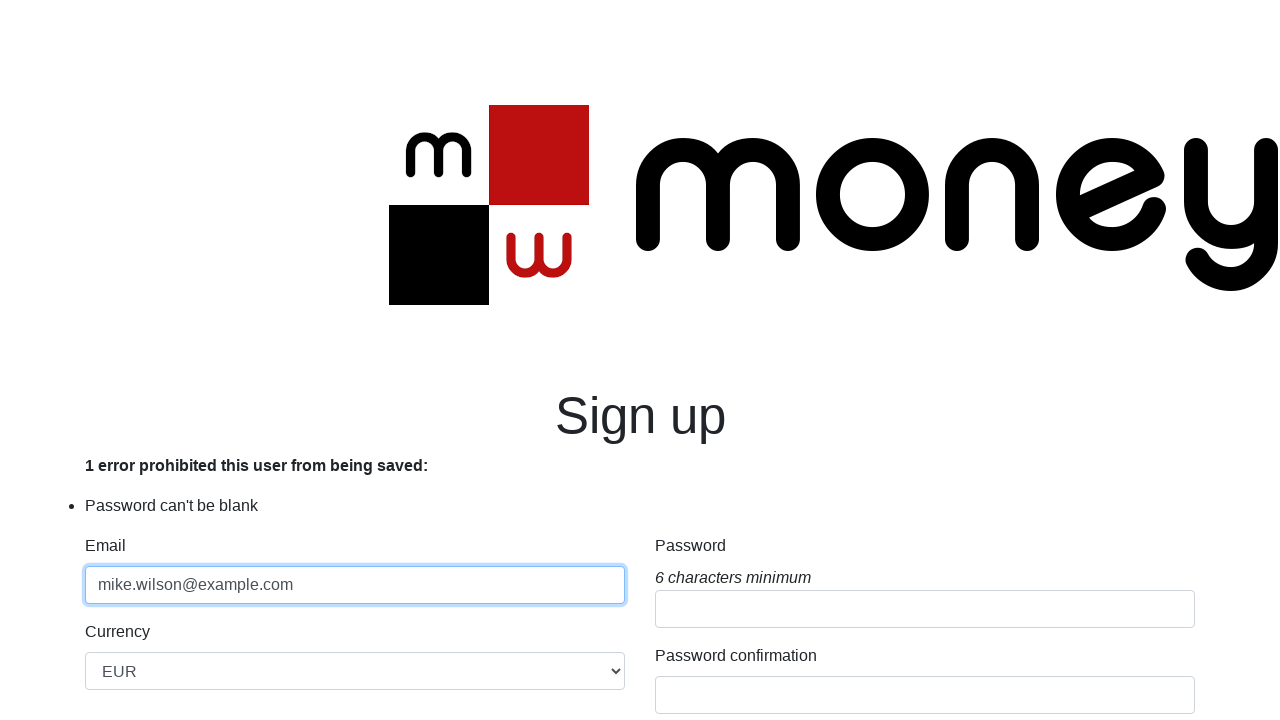

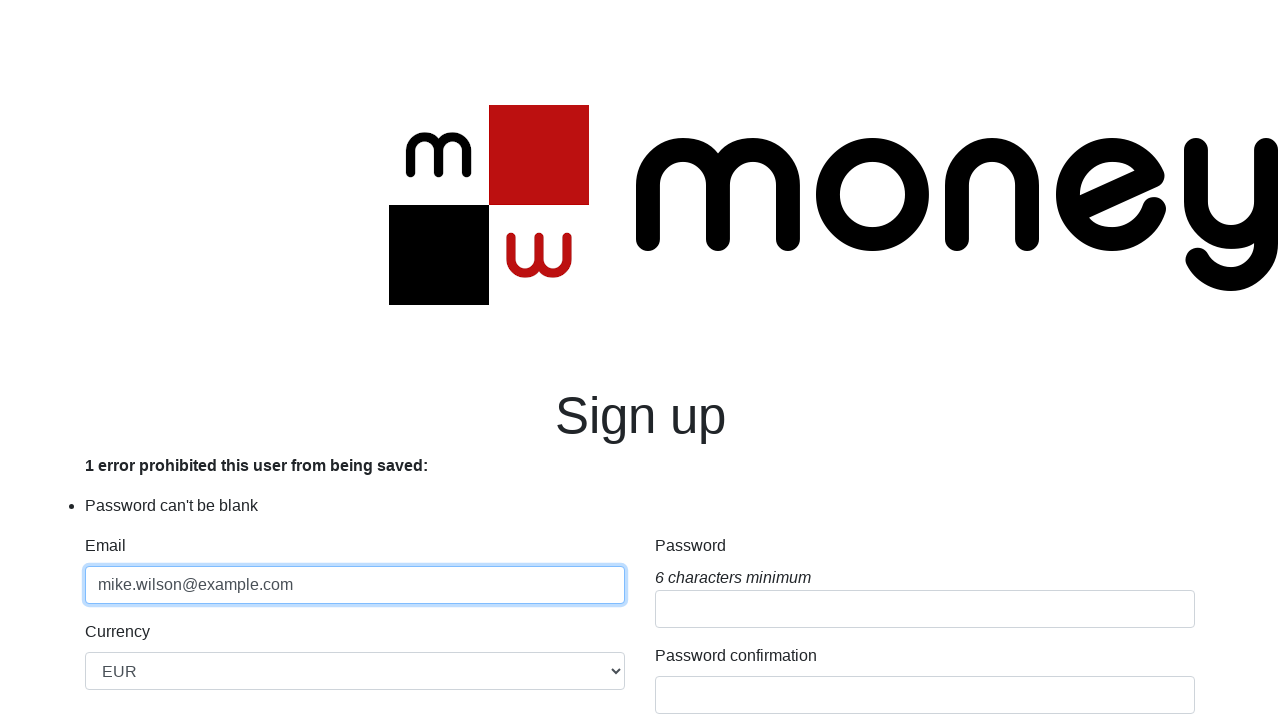